Fills out a practice form by entering personal information including name, gender, experience, date, and selecting a continent from a dropdown

Starting URL: https://www.techlistic.com/p/selenium-practice-form.html

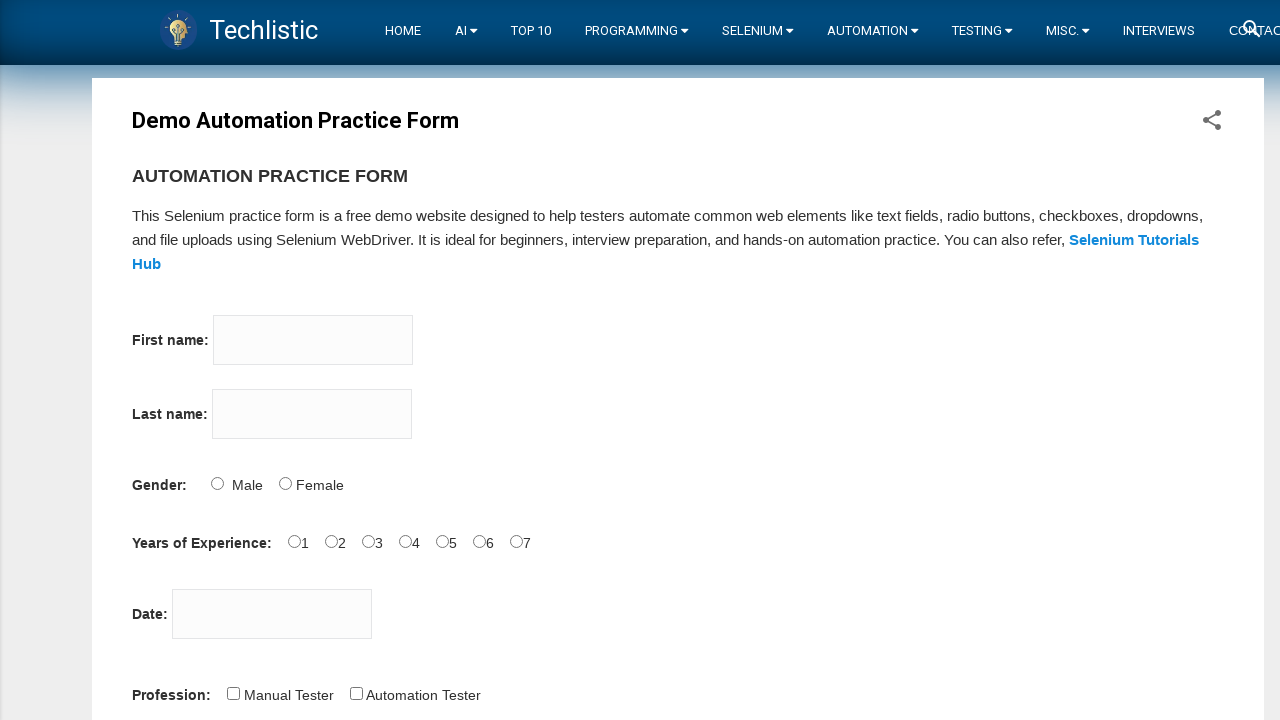

Filled first name field with 'Abhijit' on input[name='firstname']
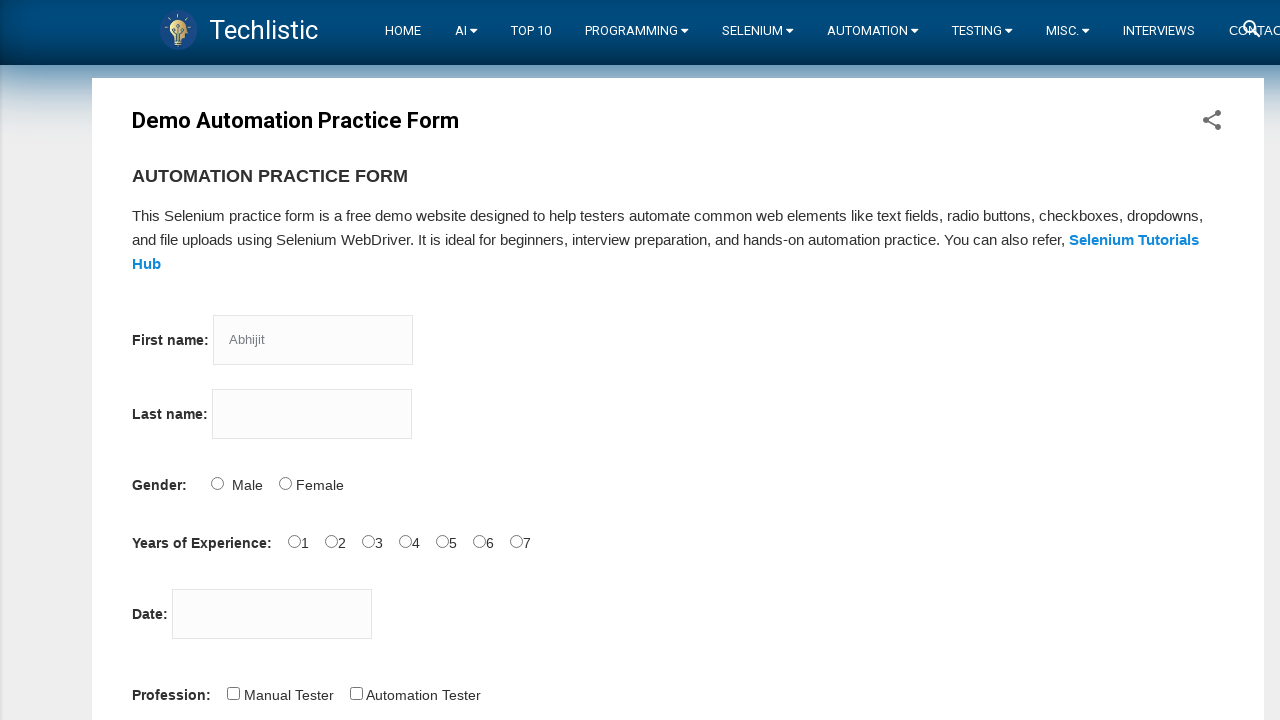

Filled last name field with 'Paithane' on input[name='lastname']
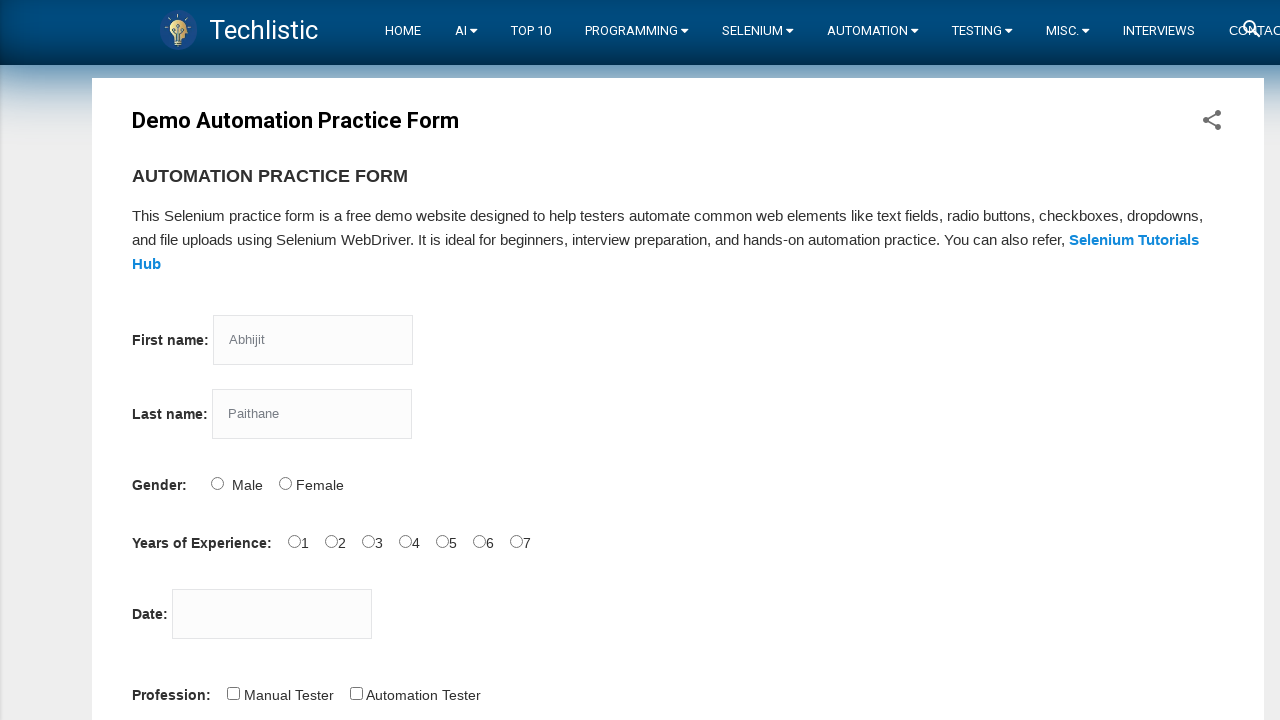

Selected Male gender radio button at (217, 483) on input#sex-0
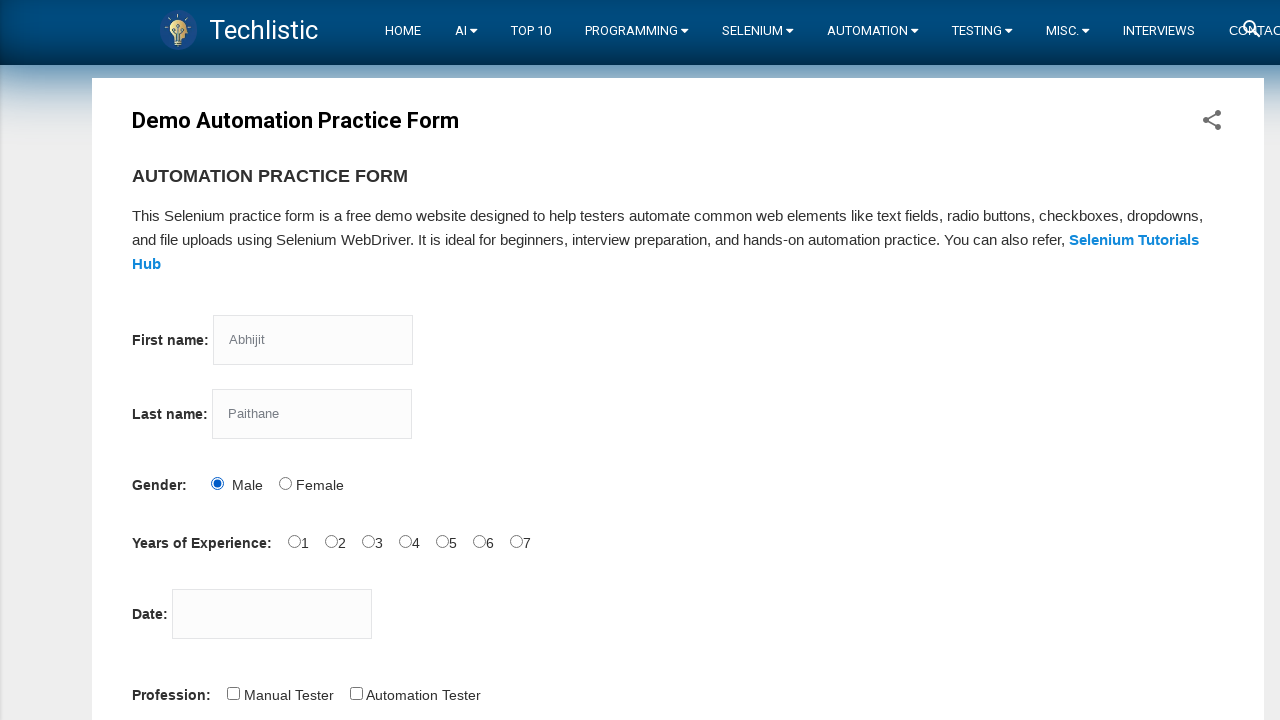

Selected 6 years of experience at (479, 541) on input#exp-5
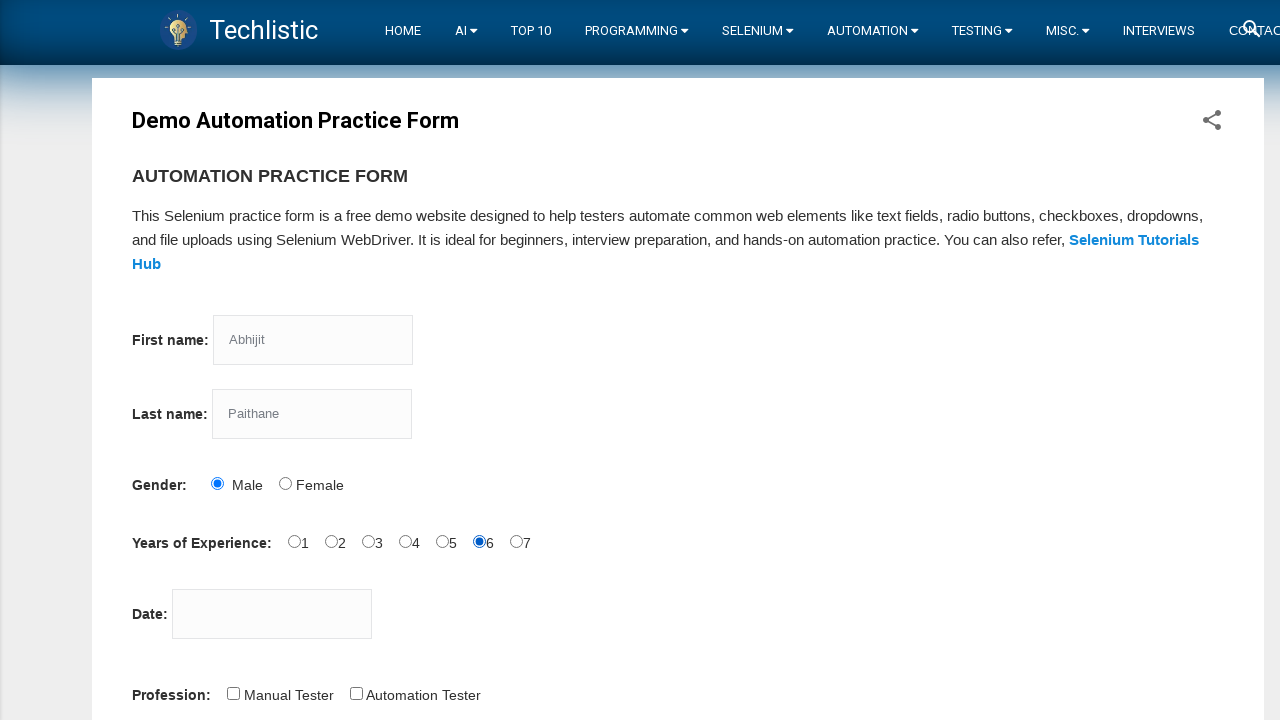

Filled date field with '30/10/1990' on input#datepicker
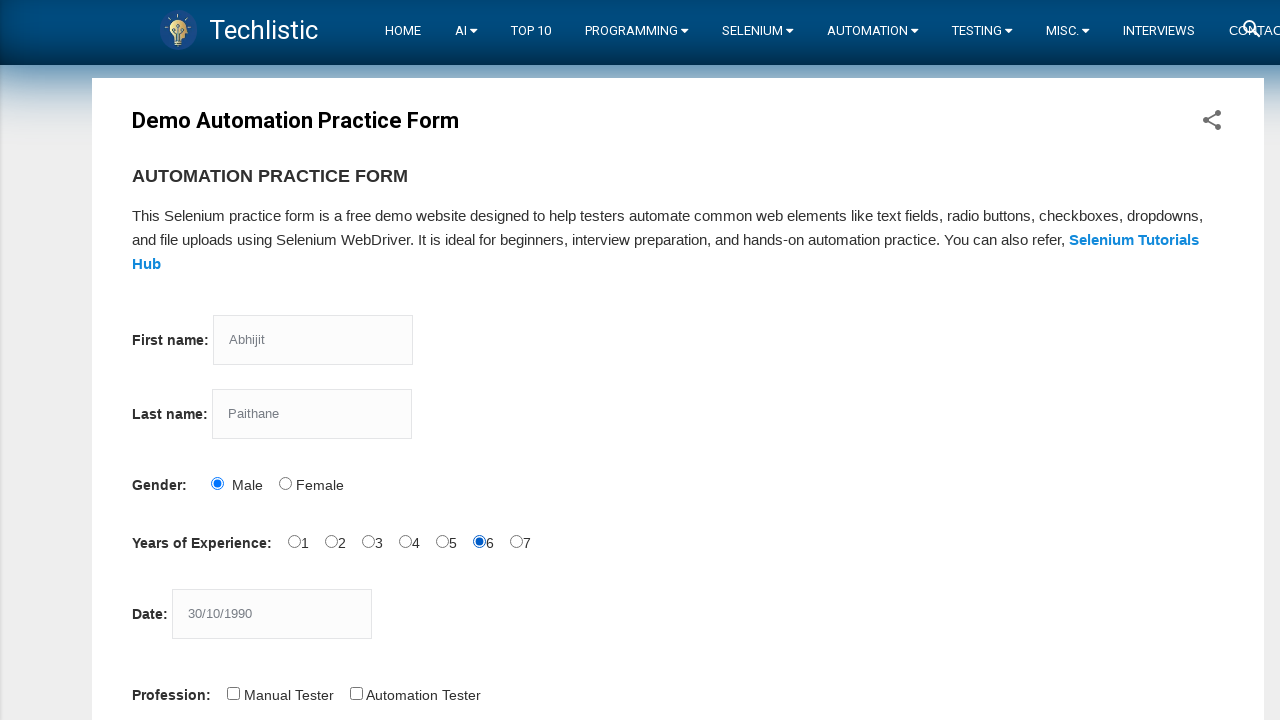

Selected continent from dropdown at index 3 on #continents
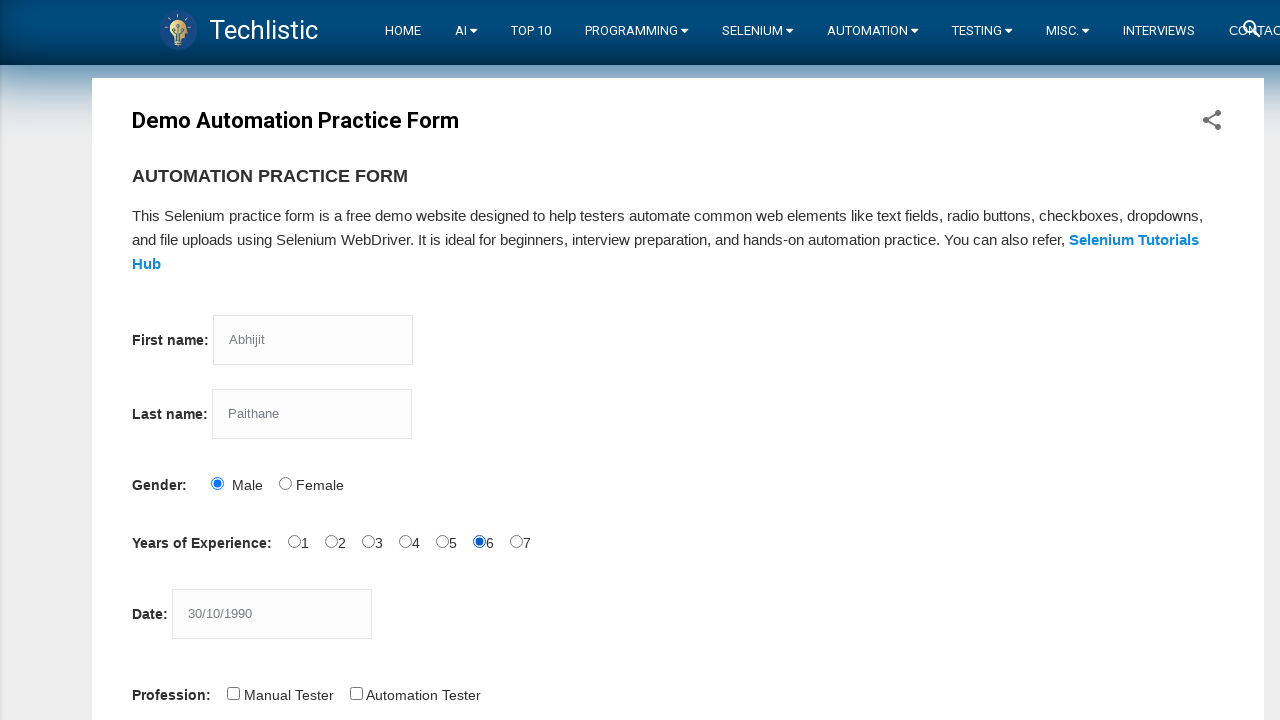

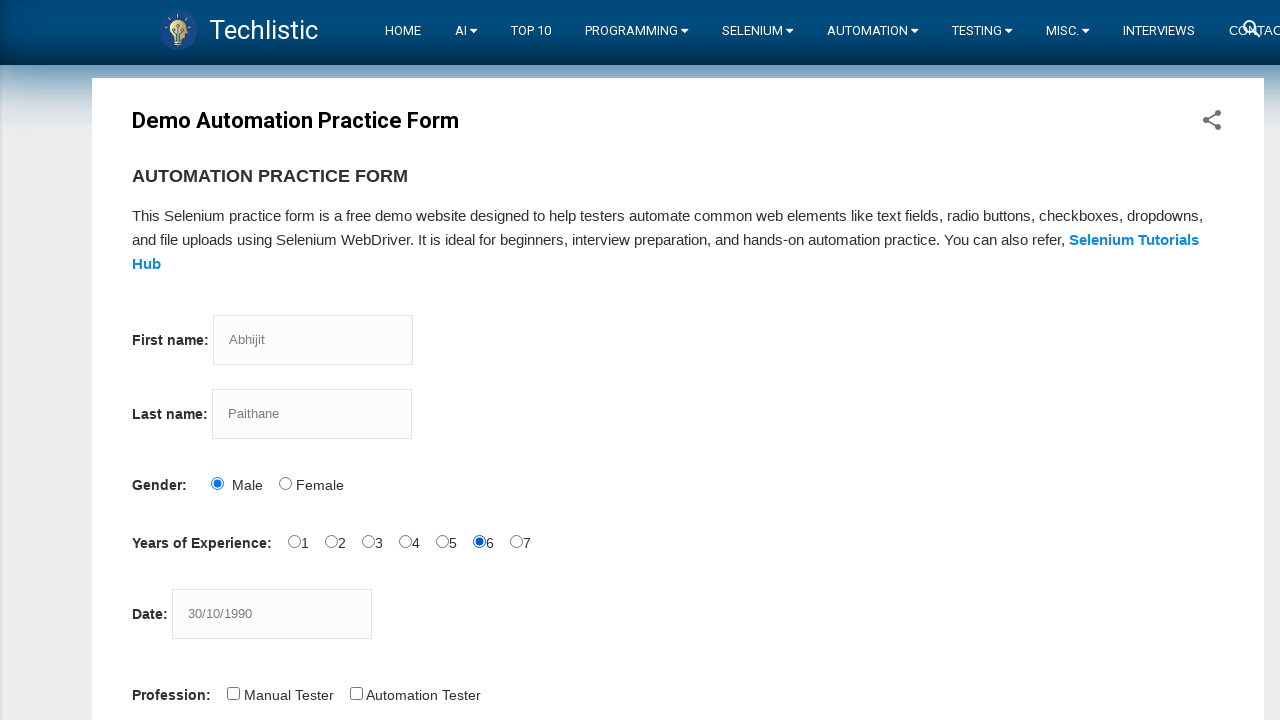